Clicks on button labeled "1" on the buttons demo page

Starting URL: https://formy-project.herokuapp.com/buttons

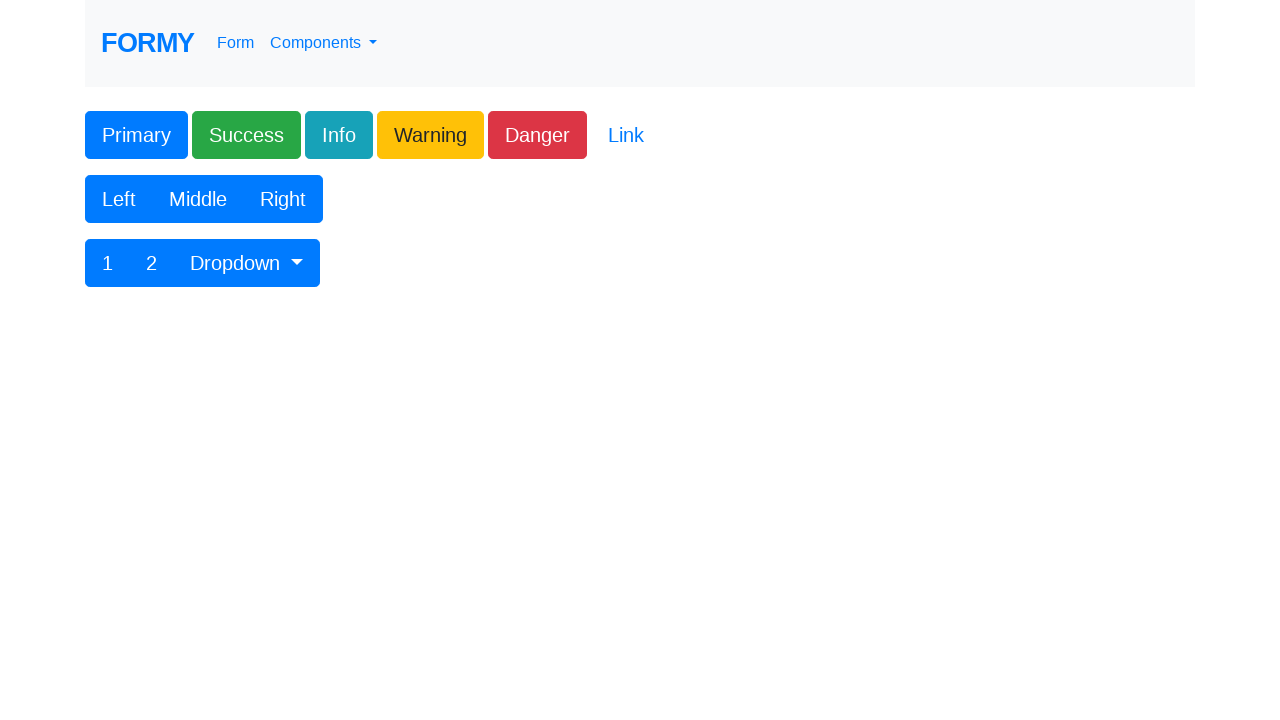

Navigated to buttons demo page
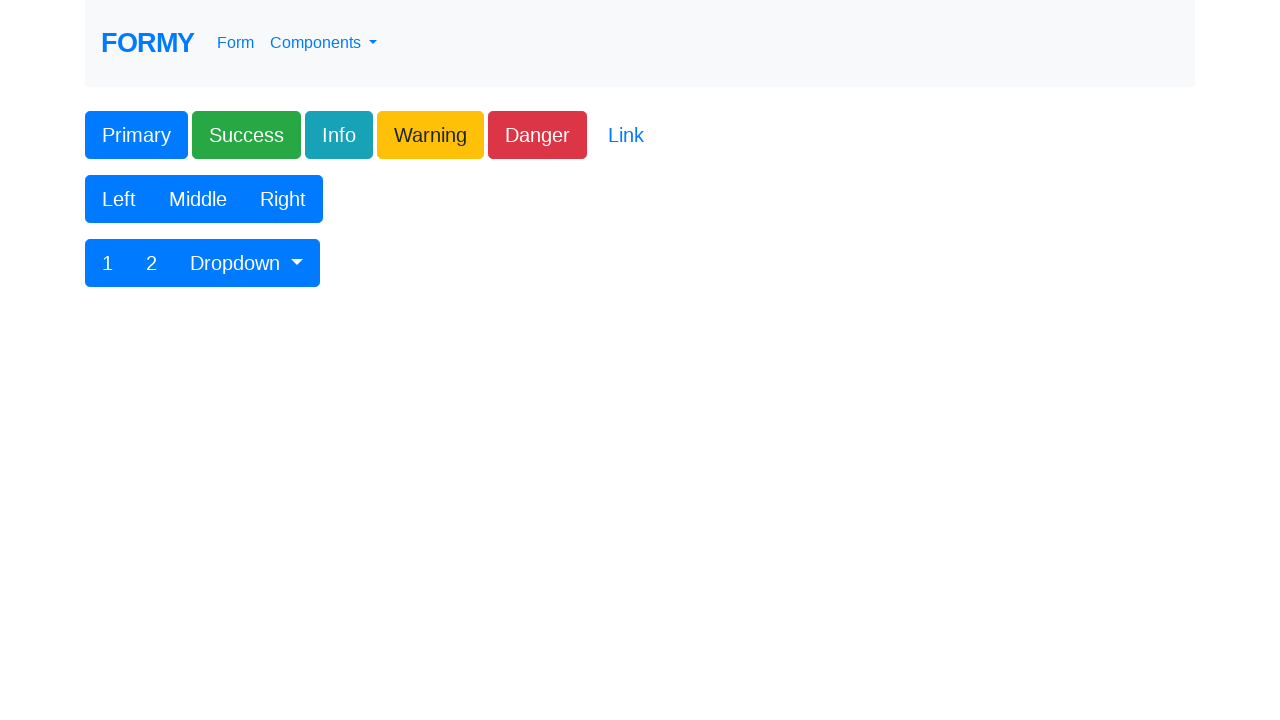

Clicked on button labeled '1' at (108, 263) on button:has-text('1')
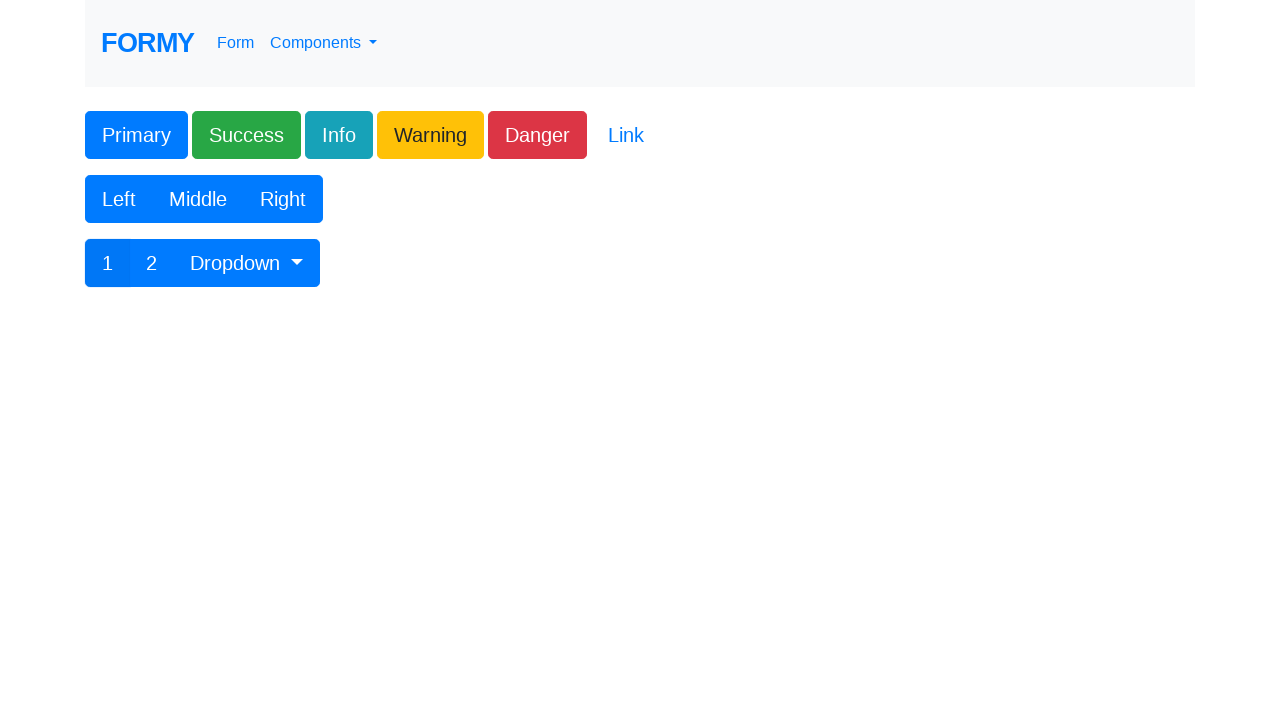

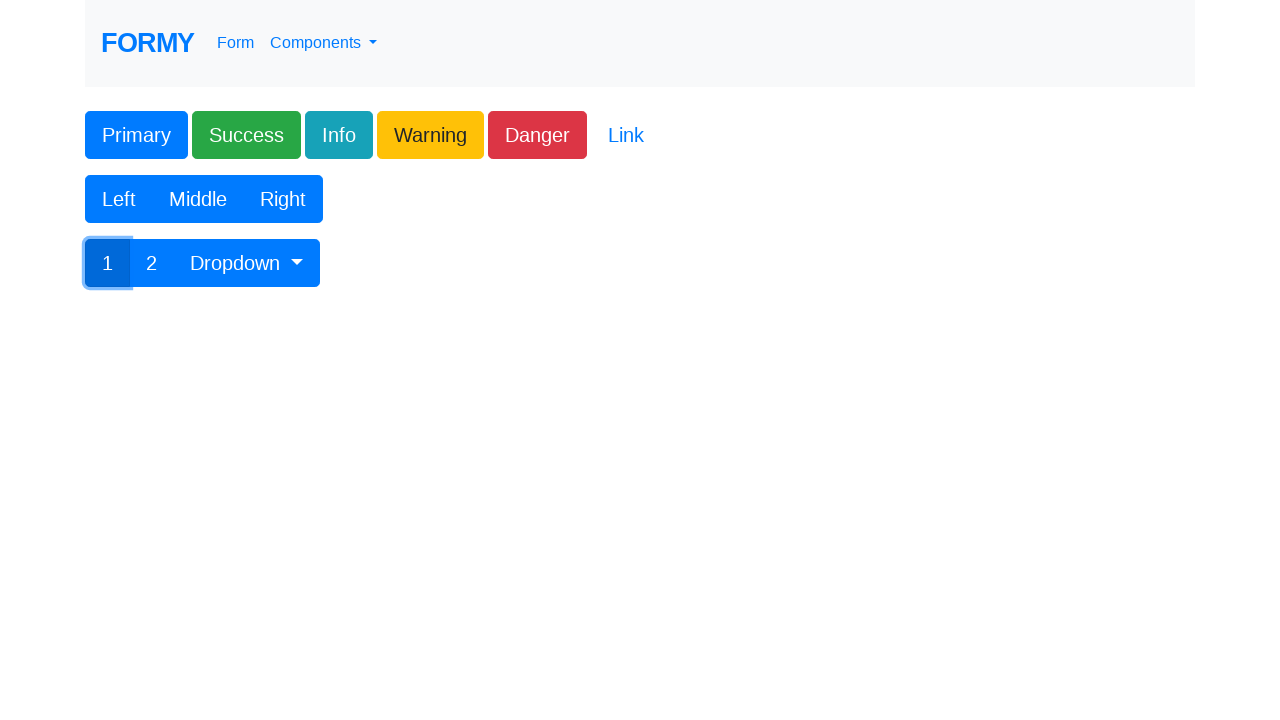